Tests dropdown selection functionality by navigating to a dropdown page and selecting "Option 2" from the dropdown menu by visible text.

Starting URL: https://the-internet.herokuapp.com/dropdown

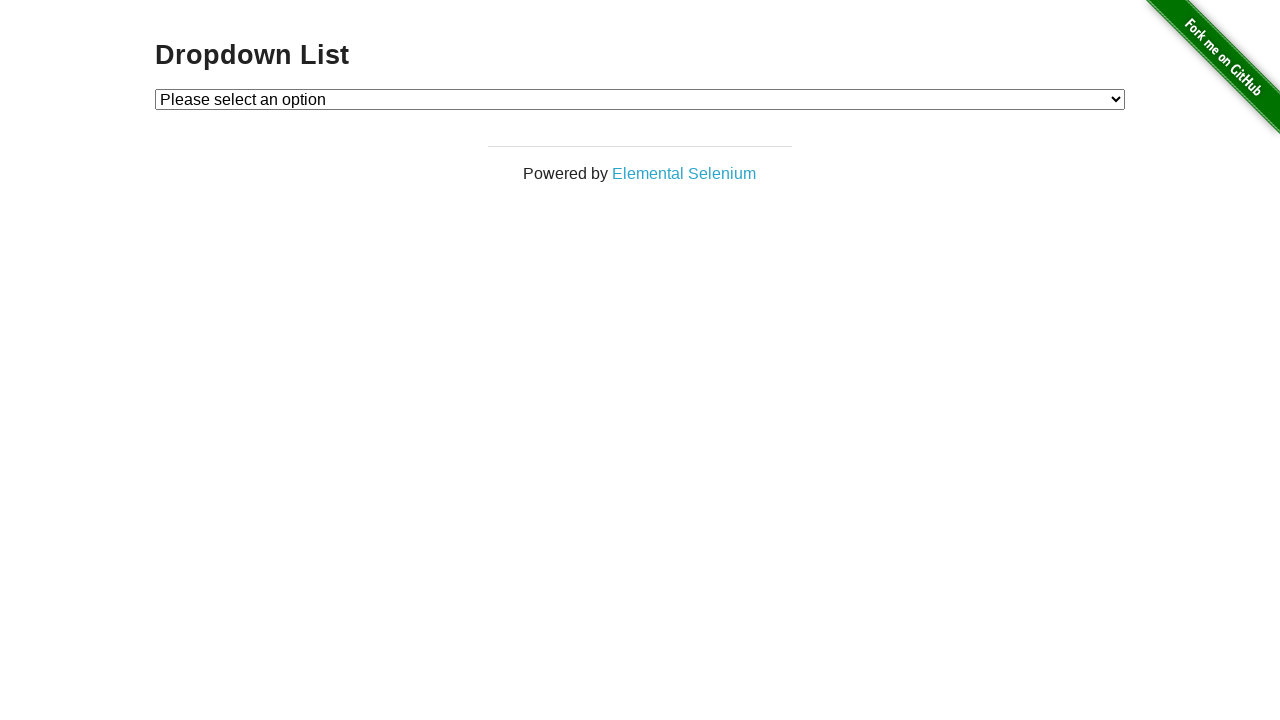

Navigated to dropdown page at https://the-internet.herokuapp.com/dropdown
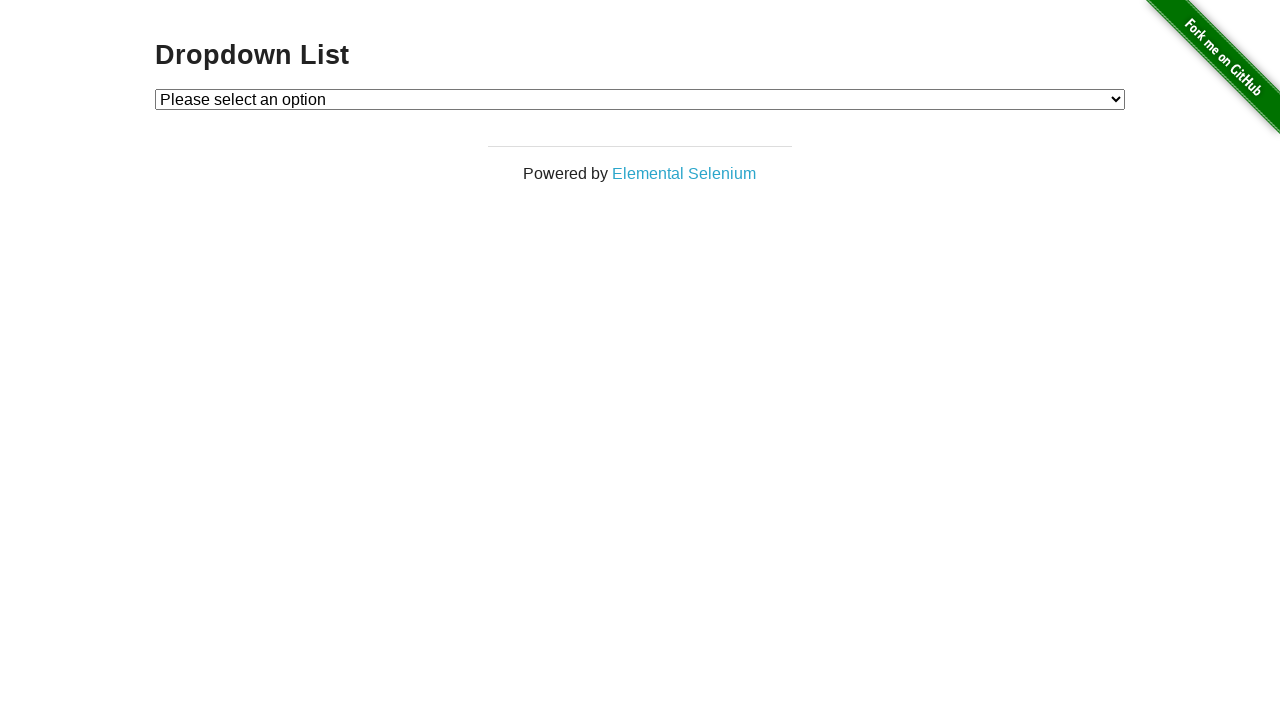

Selected 'Option 2' from the dropdown menu on #dropdown
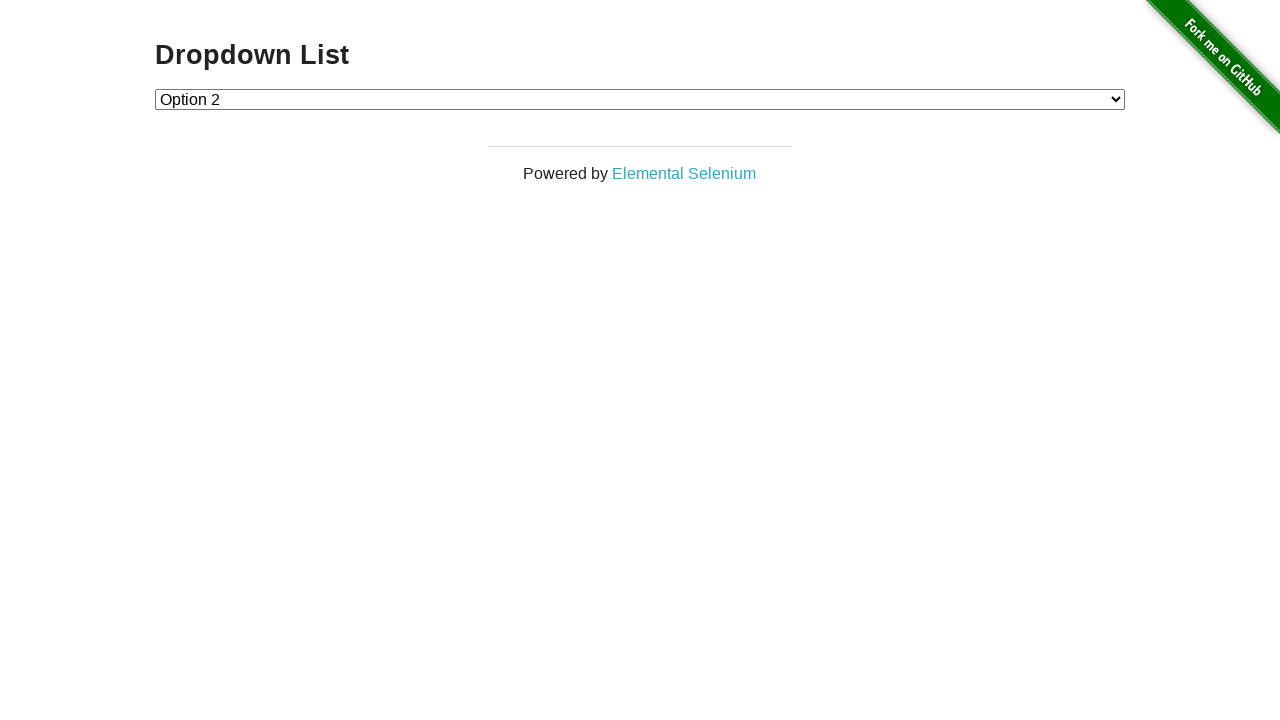

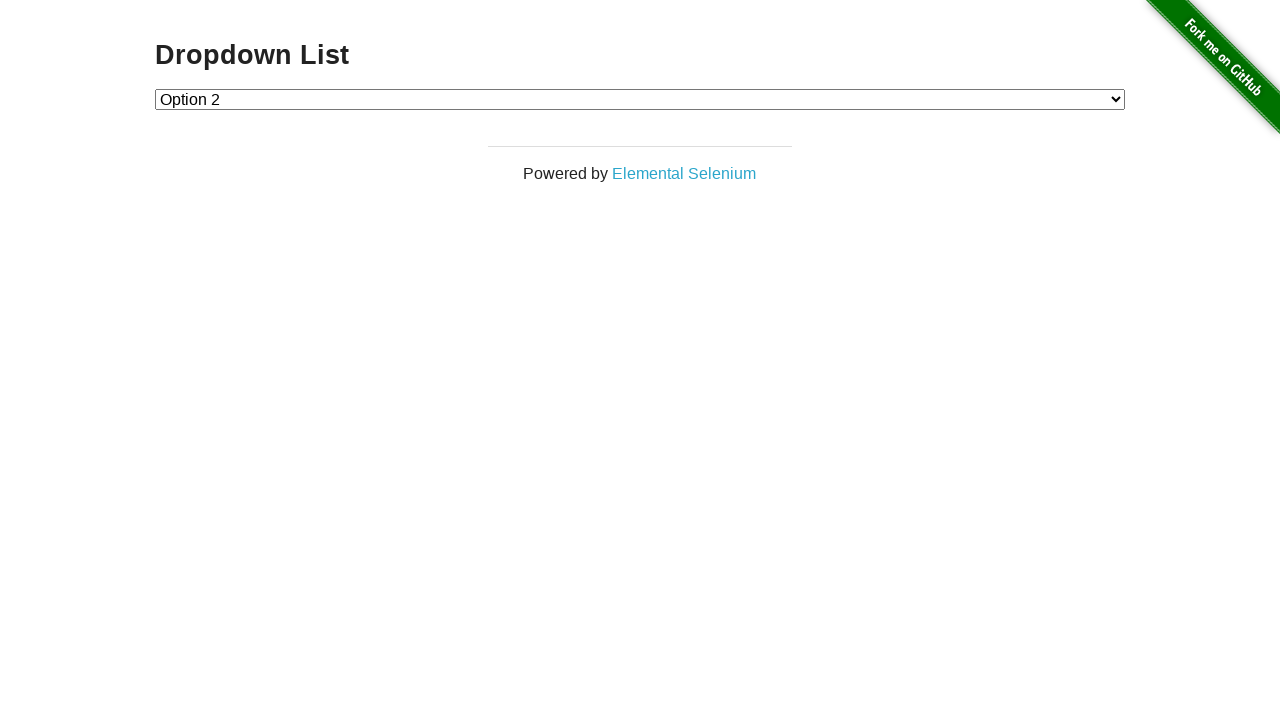